Tests unchecking a completed todo item to mark it as incomplete

Starting URL: https://demo.playwright.dev/todomvc

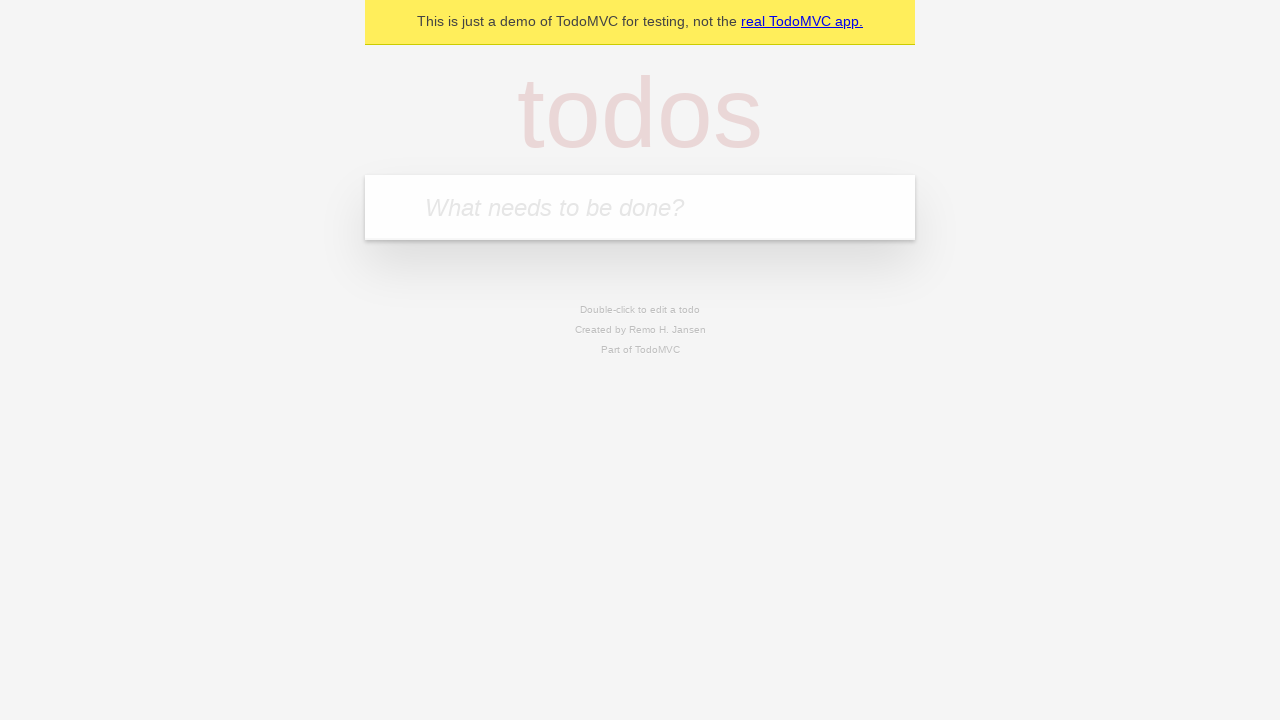

Filled todo input with 'buy some cheese' on internal:attr=[placeholder="What needs to be done?"i]
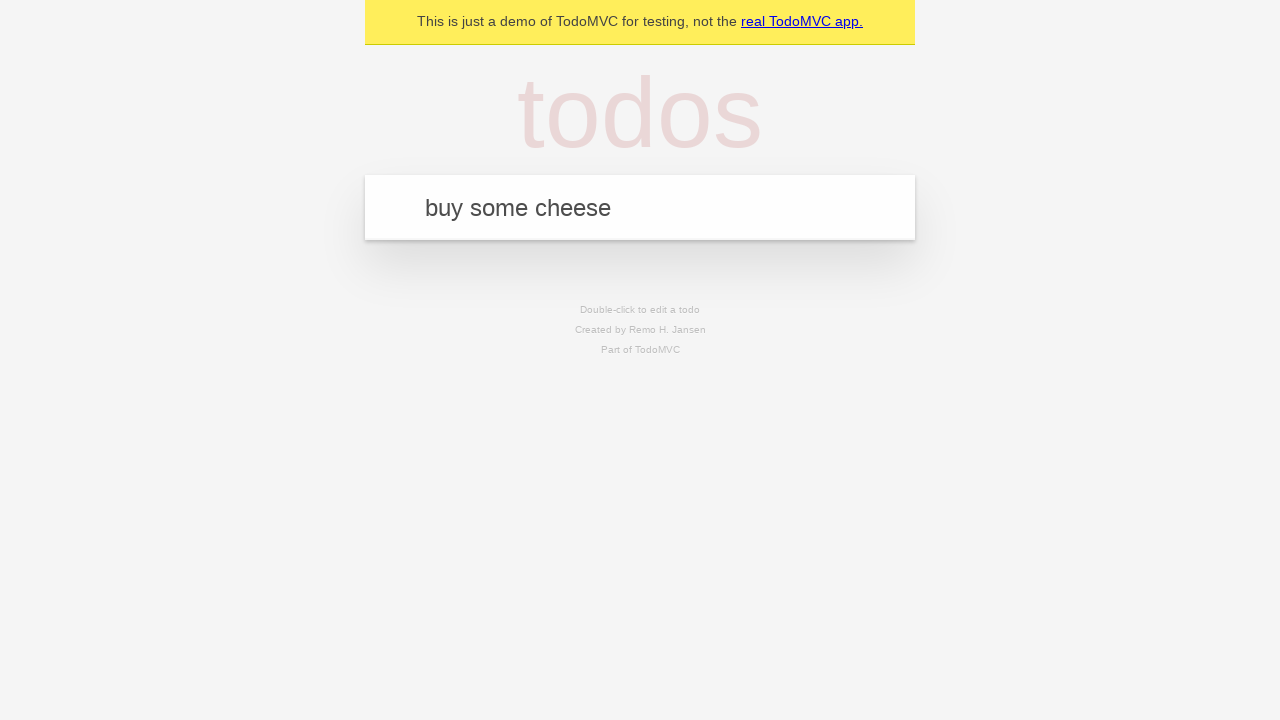

Pressed Enter to create first todo item on internal:attr=[placeholder="What needs to be done?"i]
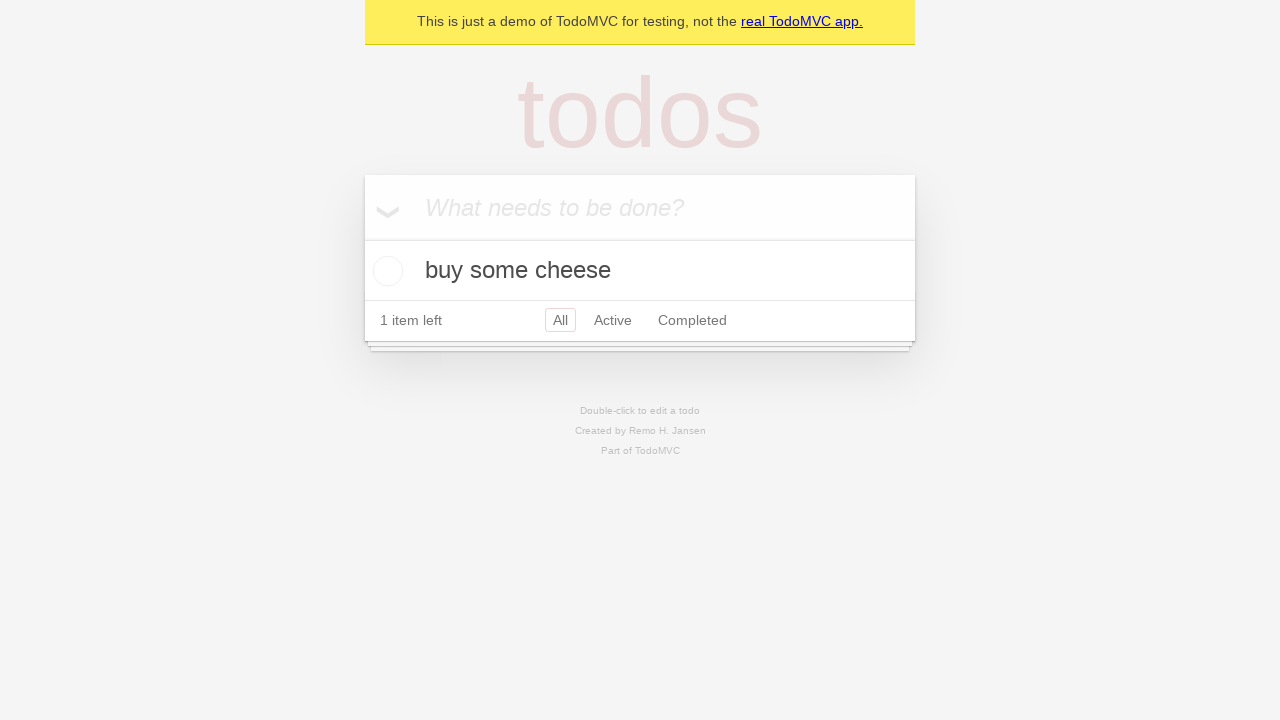

Filled todo input with 'feed the cat' on internal:attr=[placeholder="What needs to be done?"i]
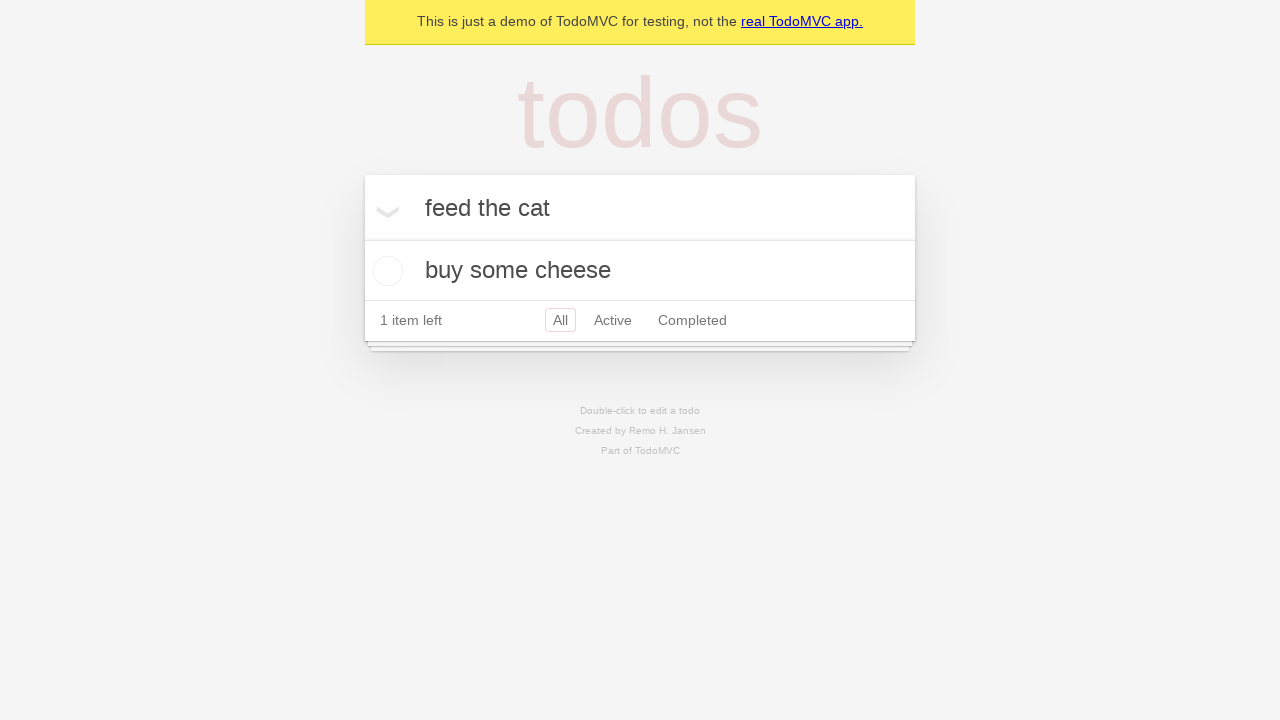

Pressed Enter to create second todo item on internal:attr=[placeholder="What needs to be done?"i]
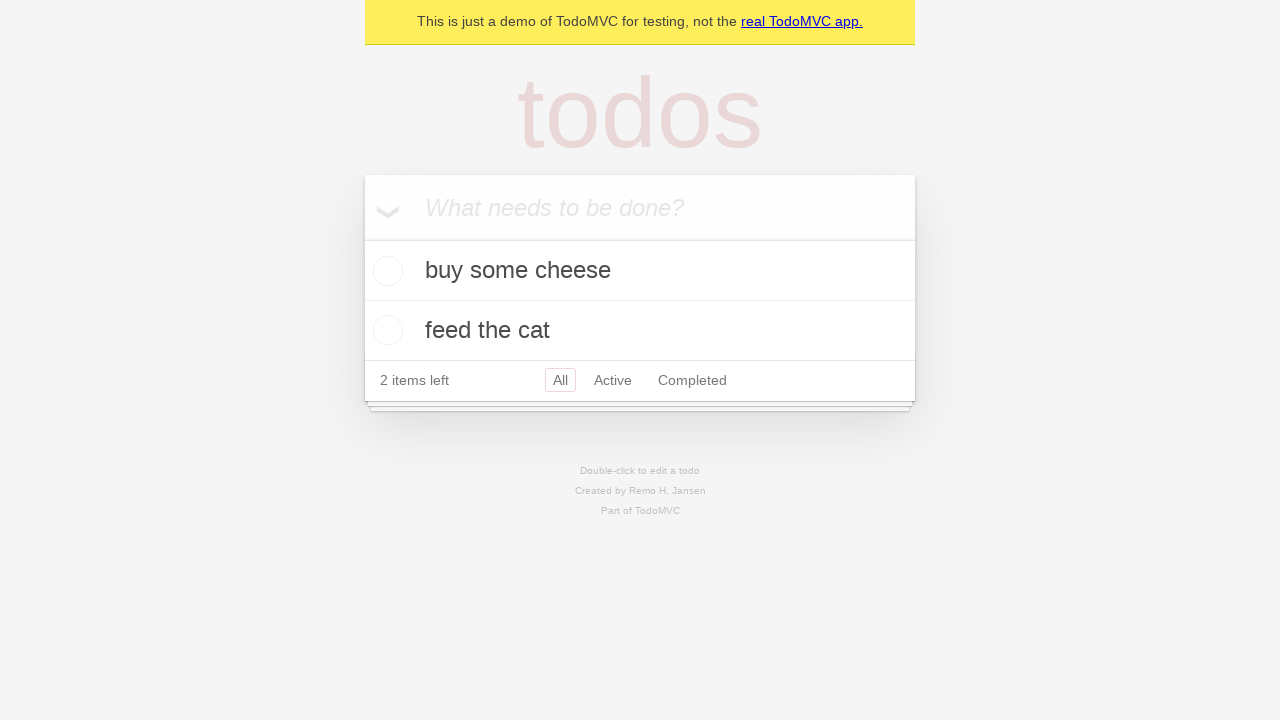

Checked the first todo item to mark it as complete at (385, 271) on internal:testid=[data-testid="todo-item"s] >> nth=0 >> internal:role=checkbox
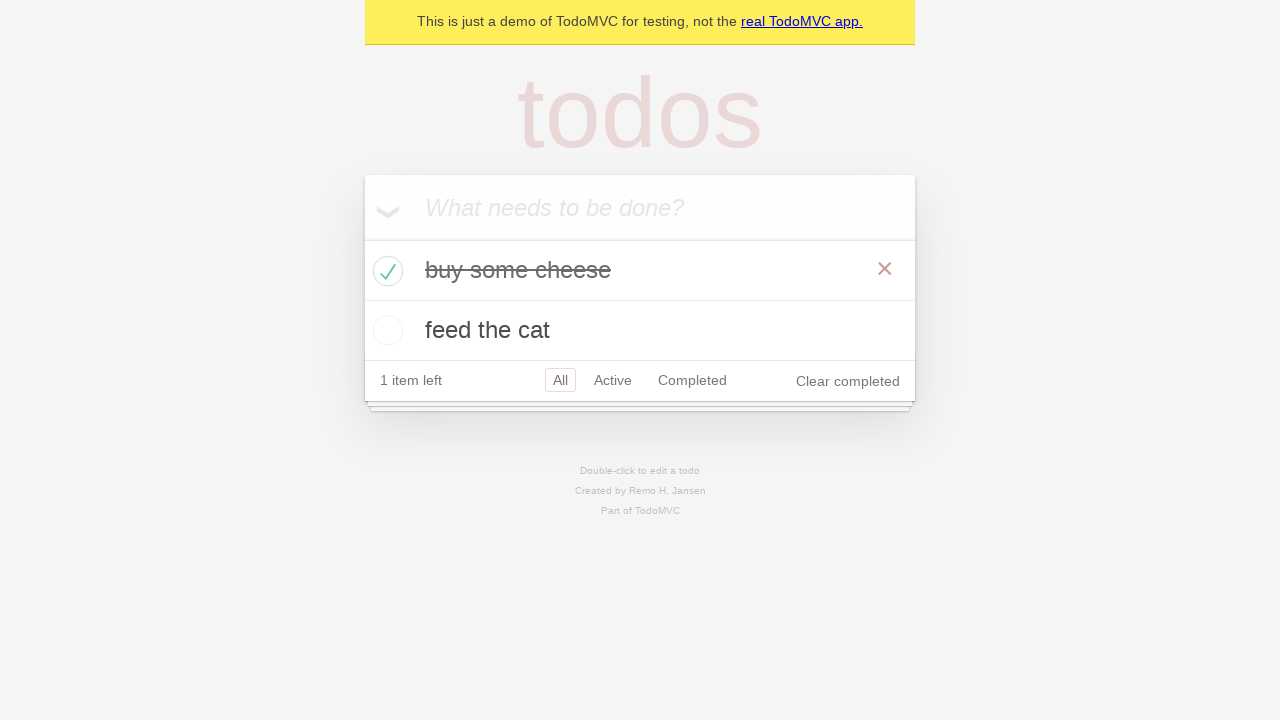

Unchecked the first todo item to mark it as incomplete at (385, 271) on internal:testid=[data-testid="todo-item"s] >> nth=0 >> internal:role=checkbox
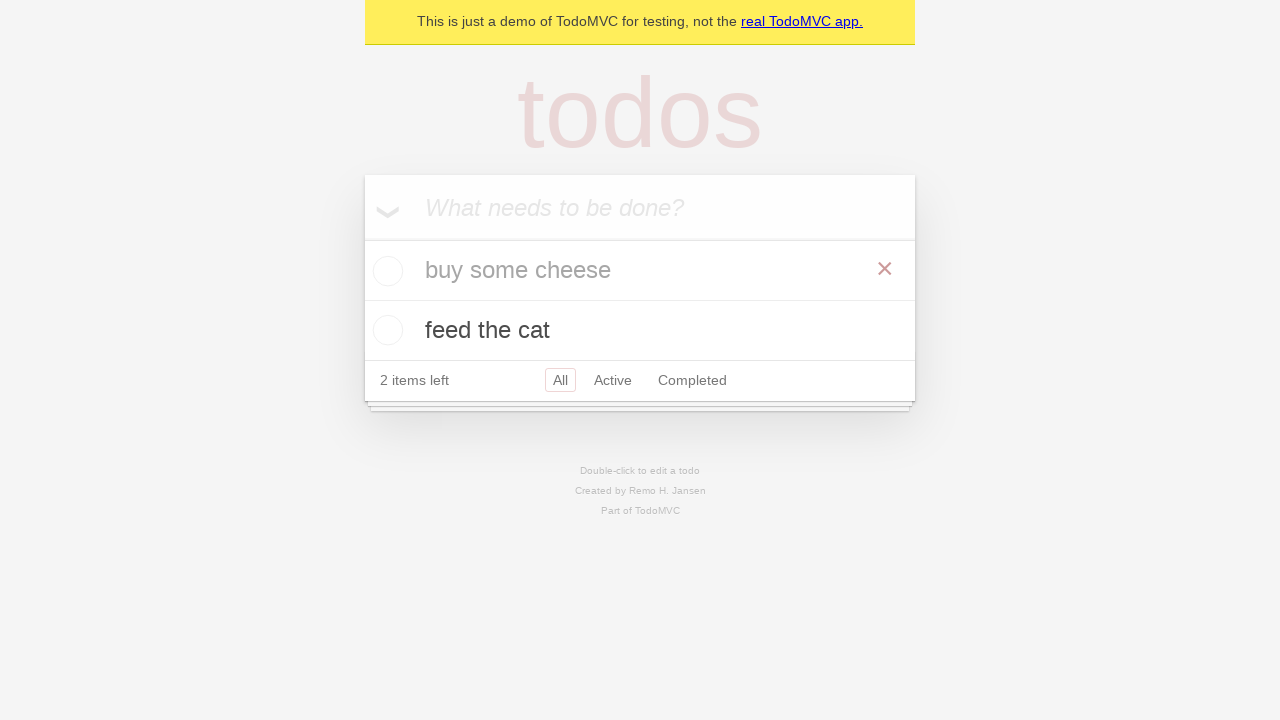

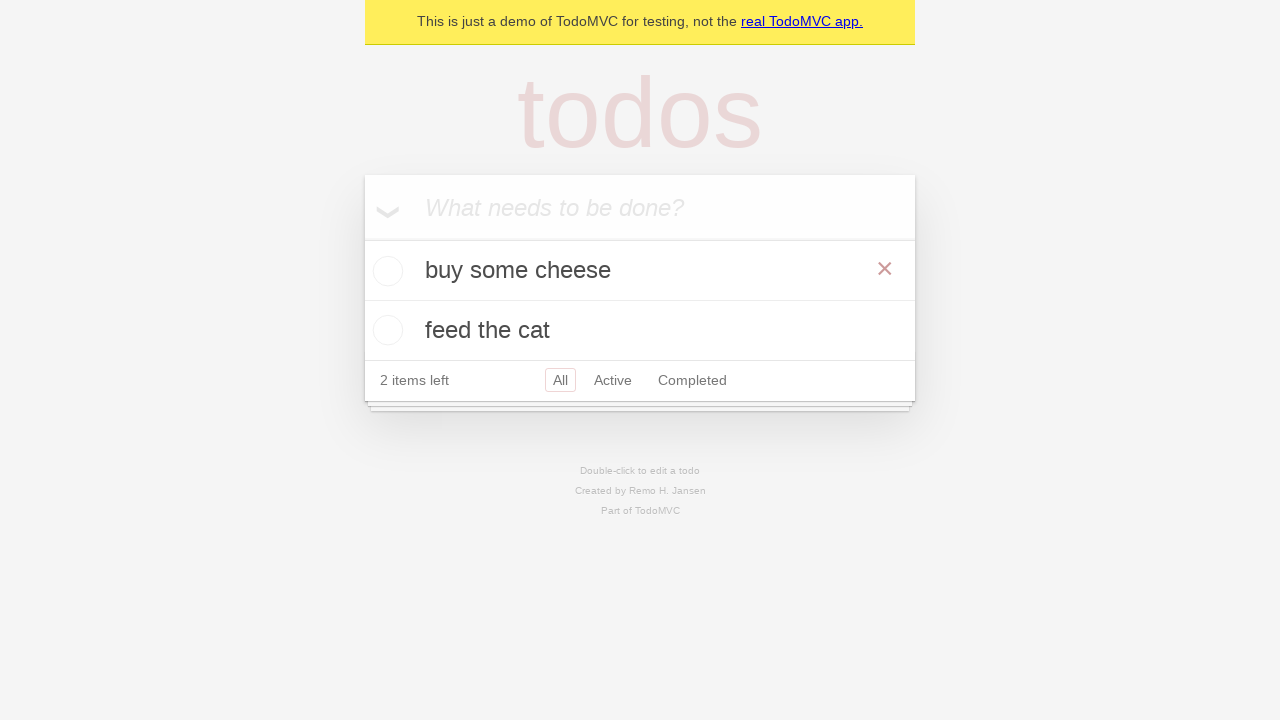